Tests dynamic content loading by clicking a start button and waiting for hidden content to become visible

Starting URL: https://the-internet.herokuapp.com/dynamic_loading/1

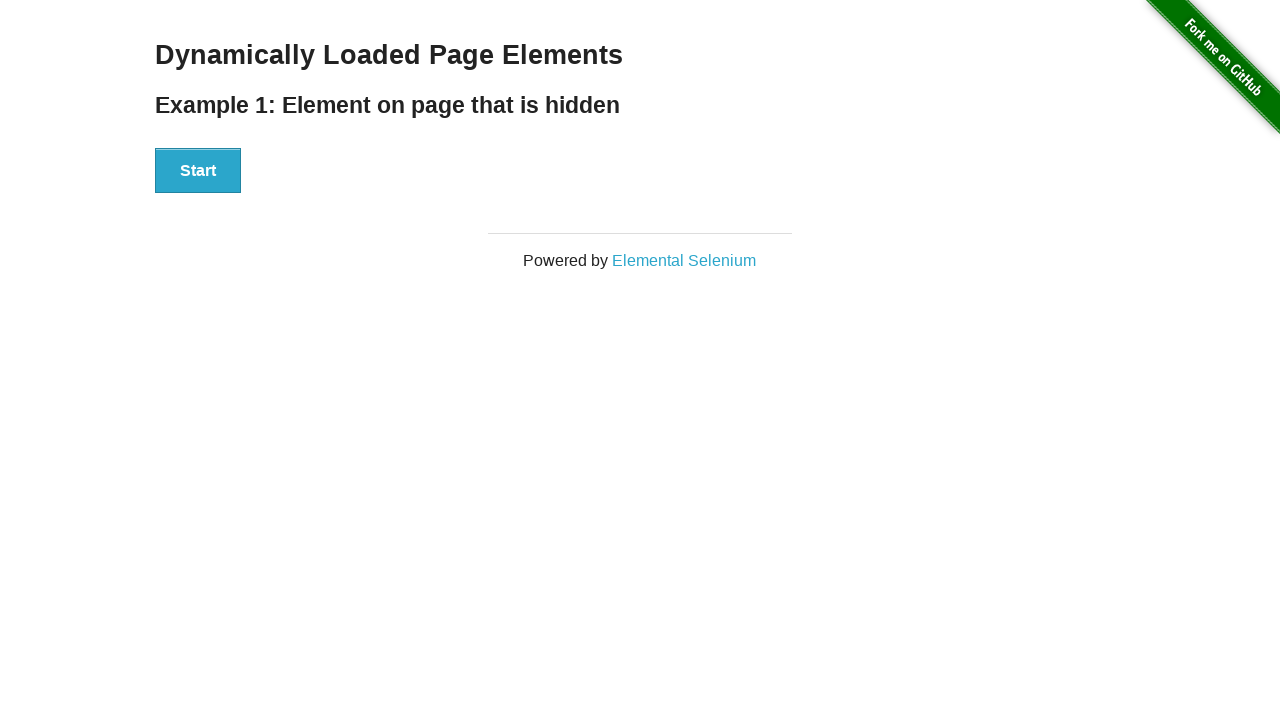

Clicked start button to trigger dynamic loading at (198, 171) on div[id='start'] button
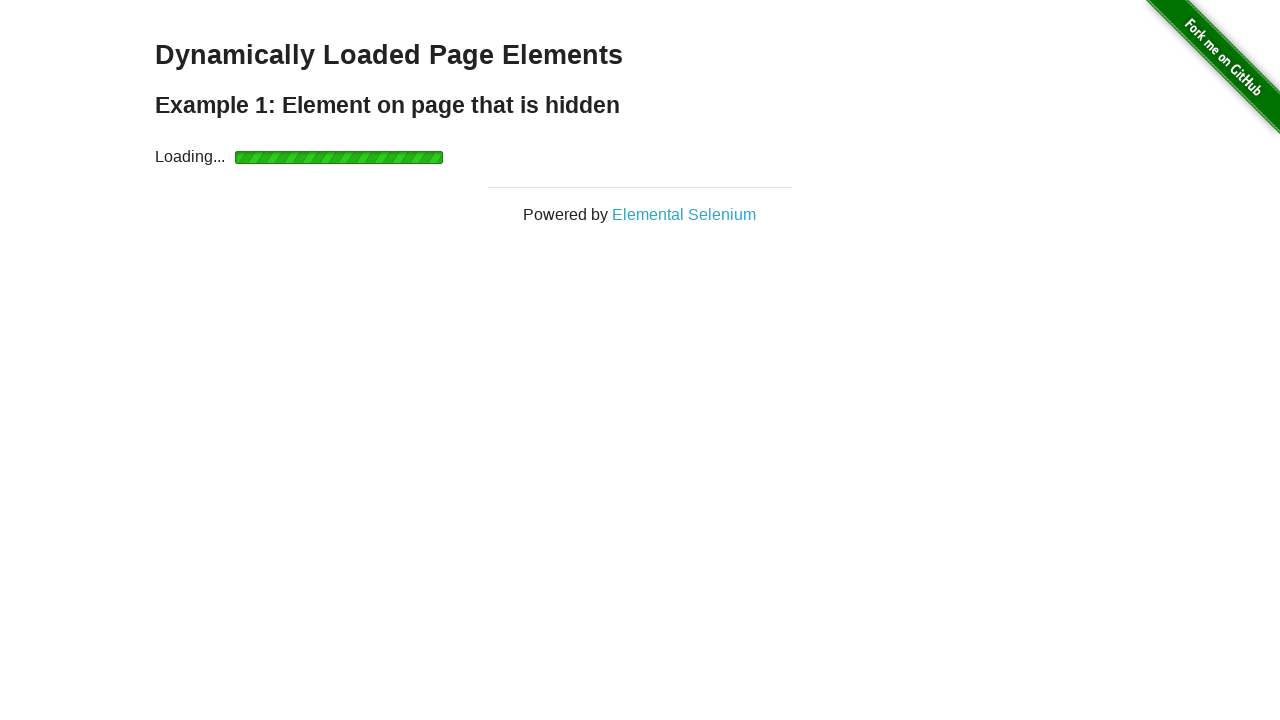

Waited for dynamically loaded content to become visible
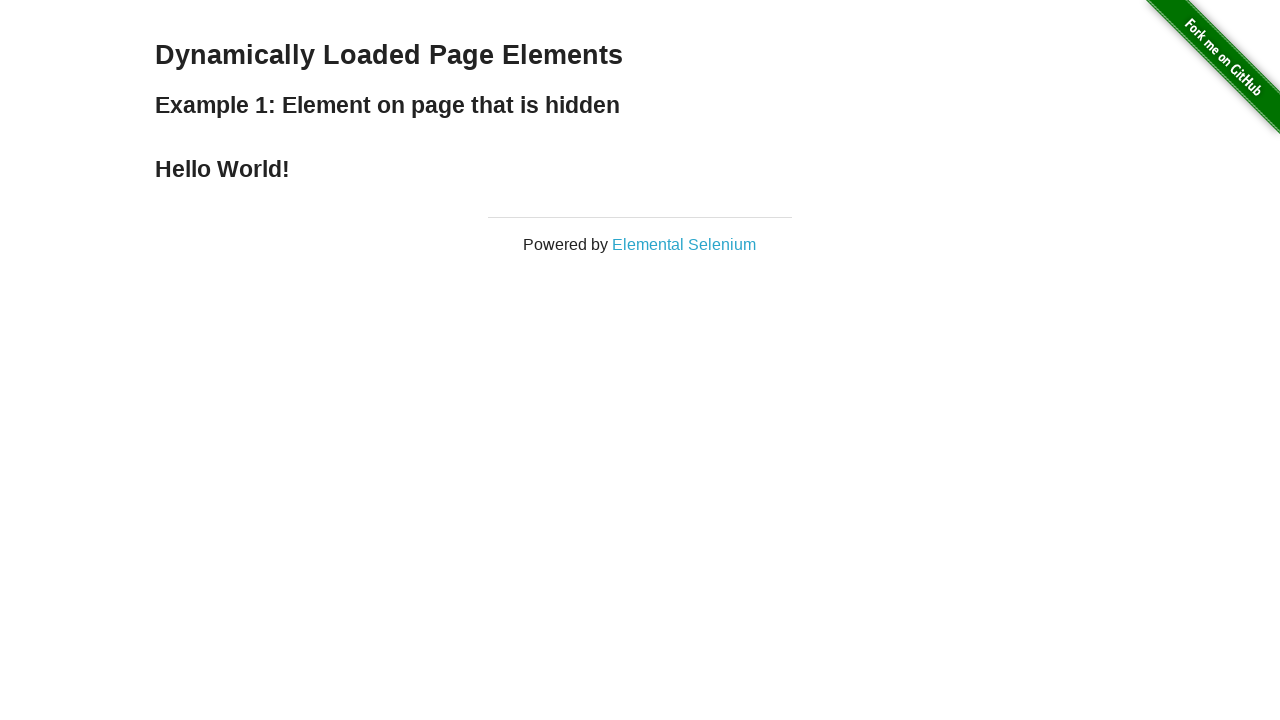

Located the finish element heading
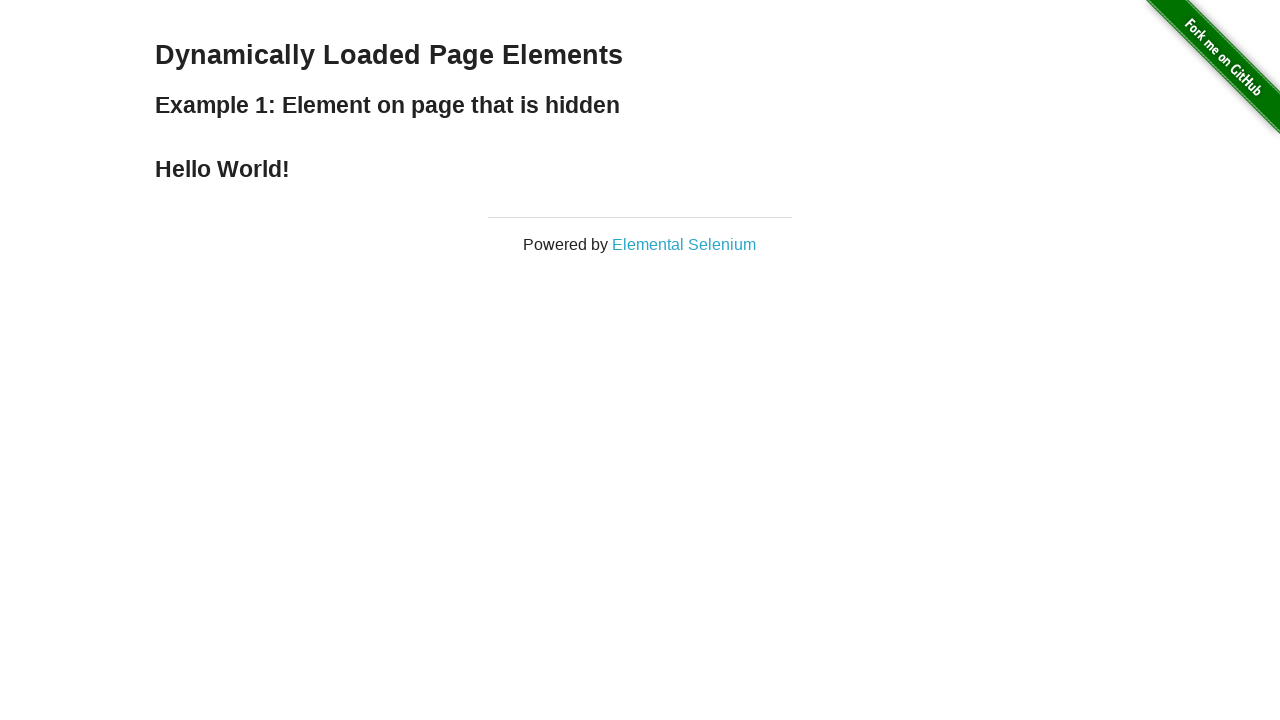

Verified that finish element is visible
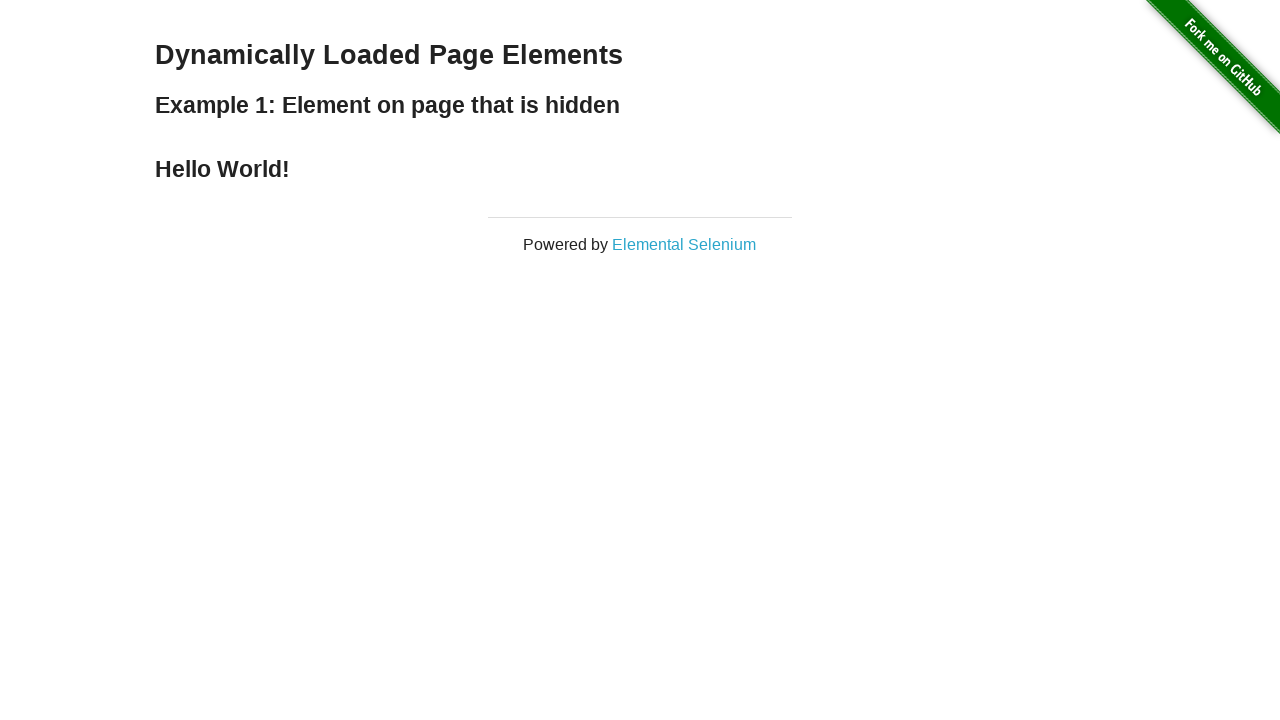

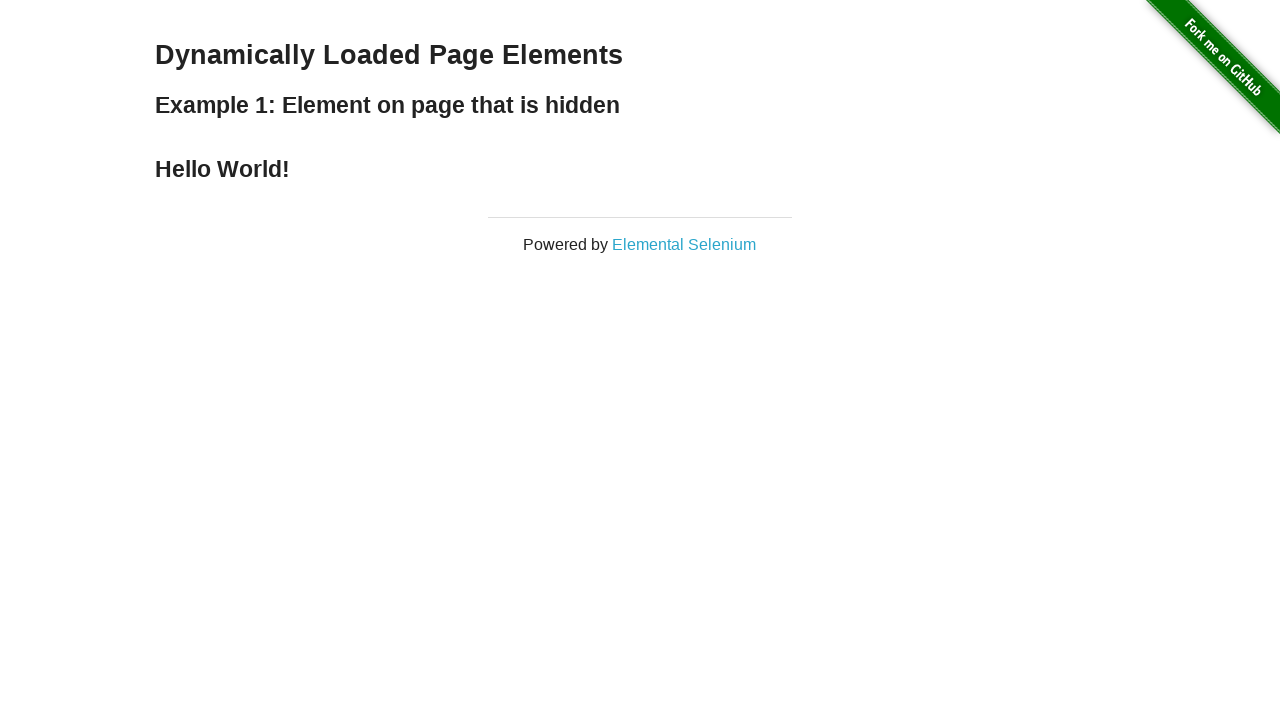